Tests jQuery UI sortable functionality by dragging and reordering list items from bottom to top

Starting URL: https://jqueryui.com/sortable/

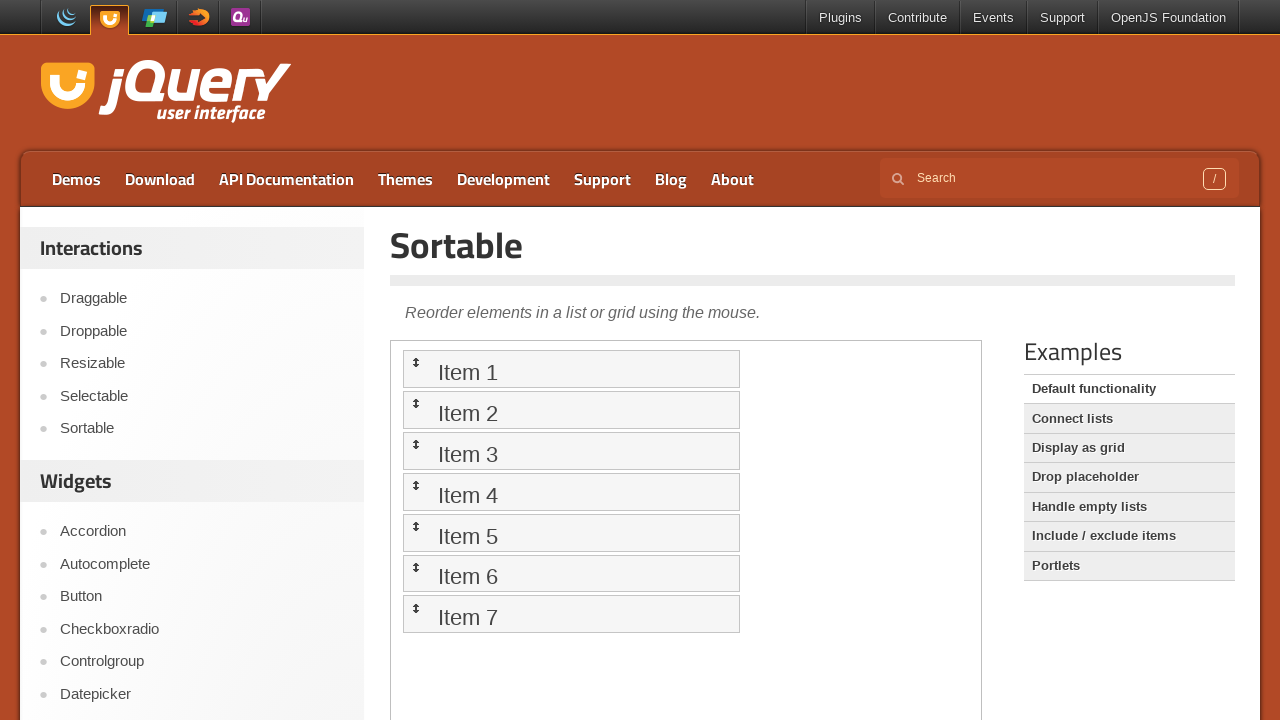

Located iframe containing sortable demo
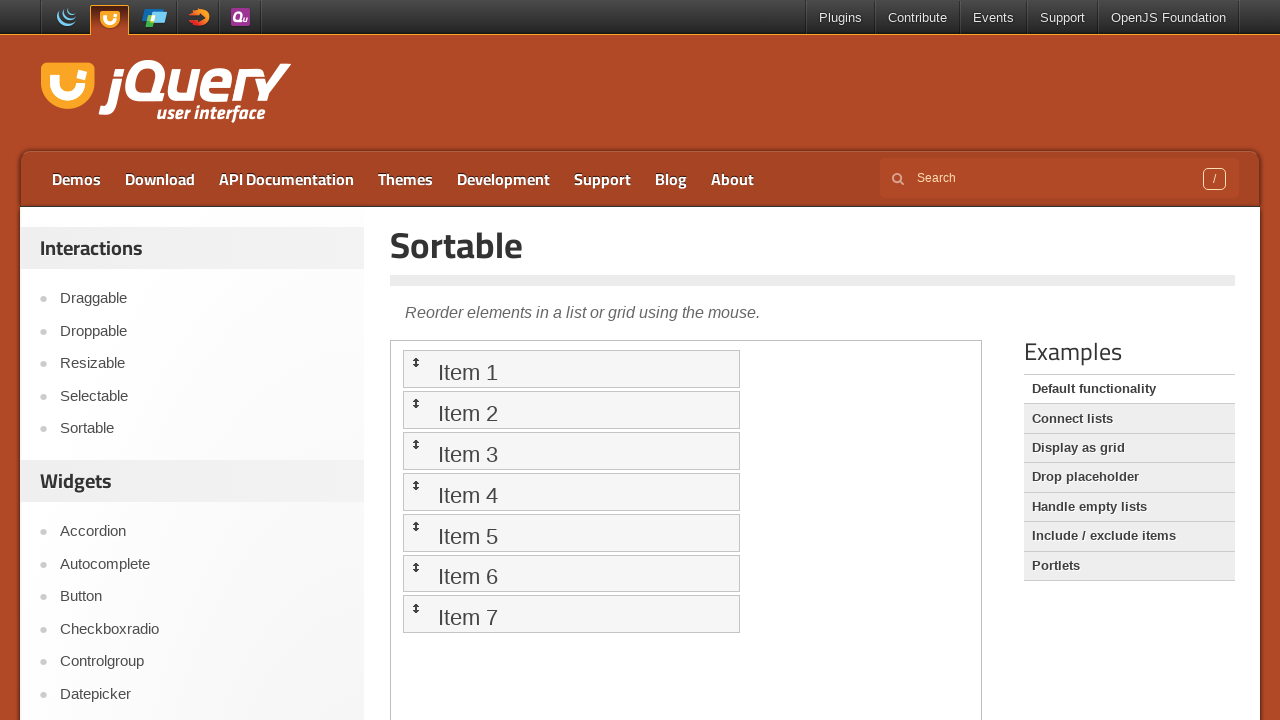

Located all sortable list items in iframe
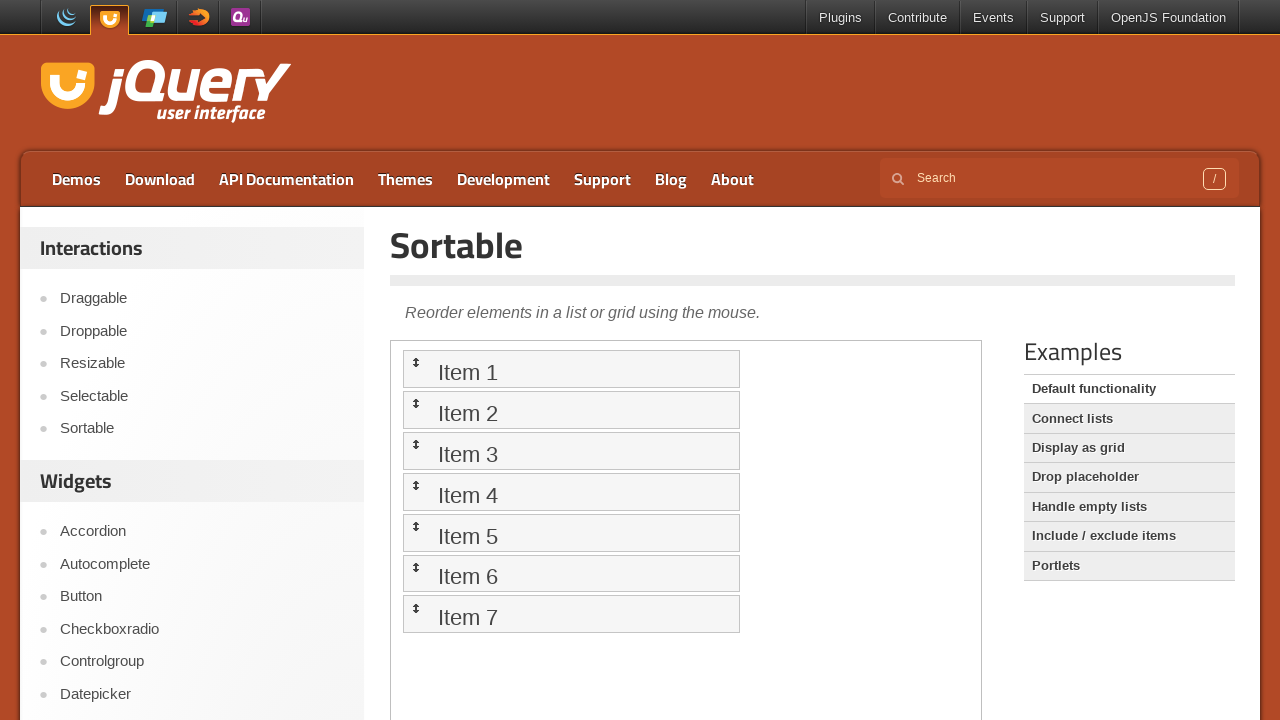

Found 7 sortable items
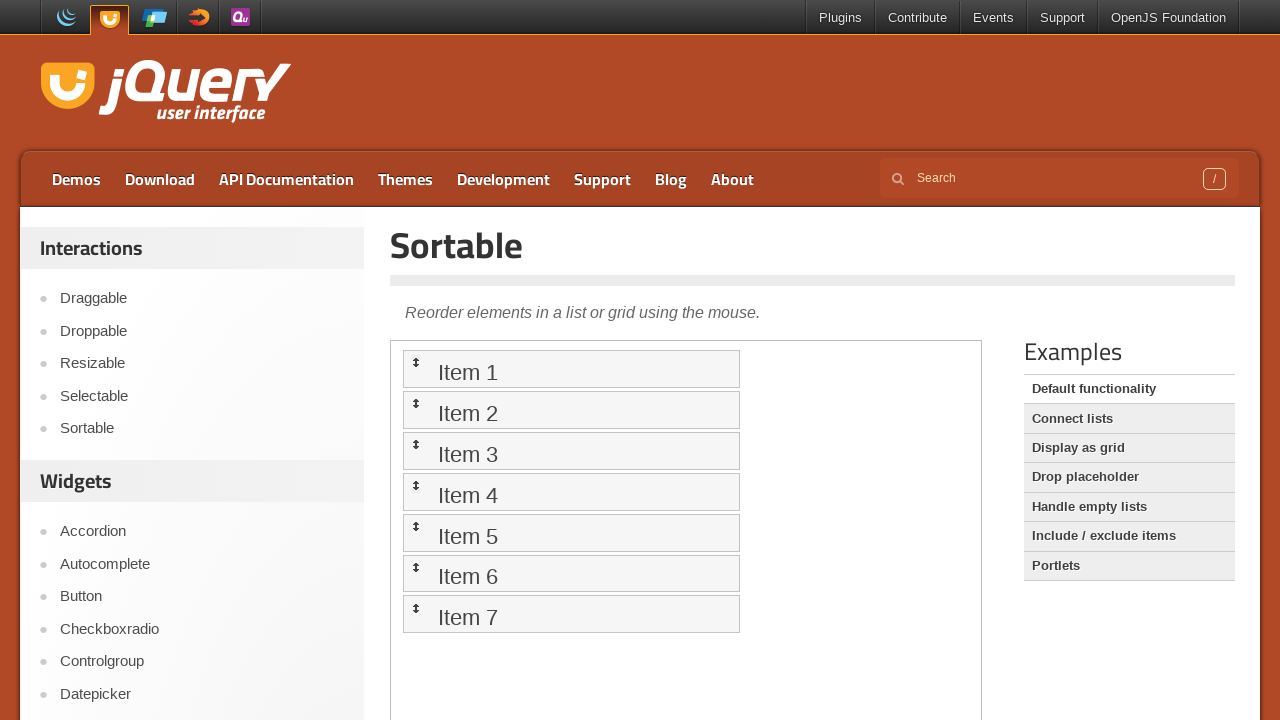

Dragged item 6 to top position (item 0) at (571, 369)
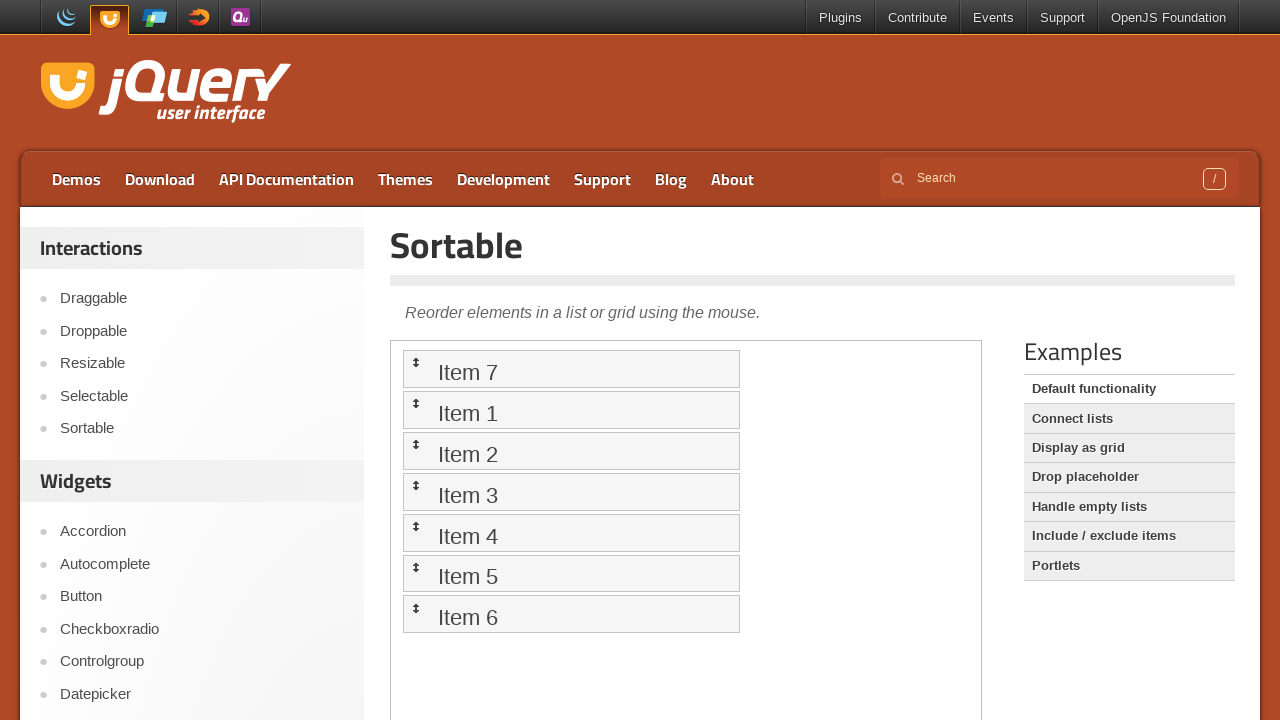

Dragged item 5 to top position (item 0) at (571, 369)
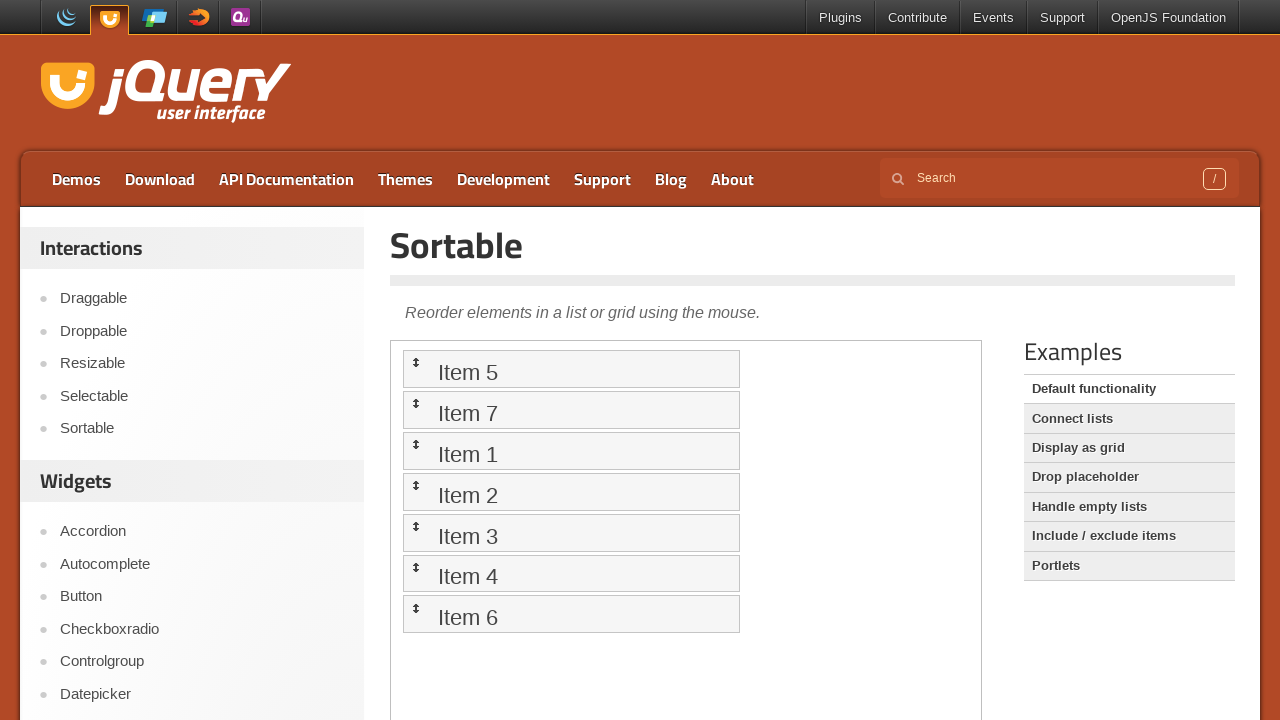

Dragged item 4 to top position (item 0) at (571, 369)
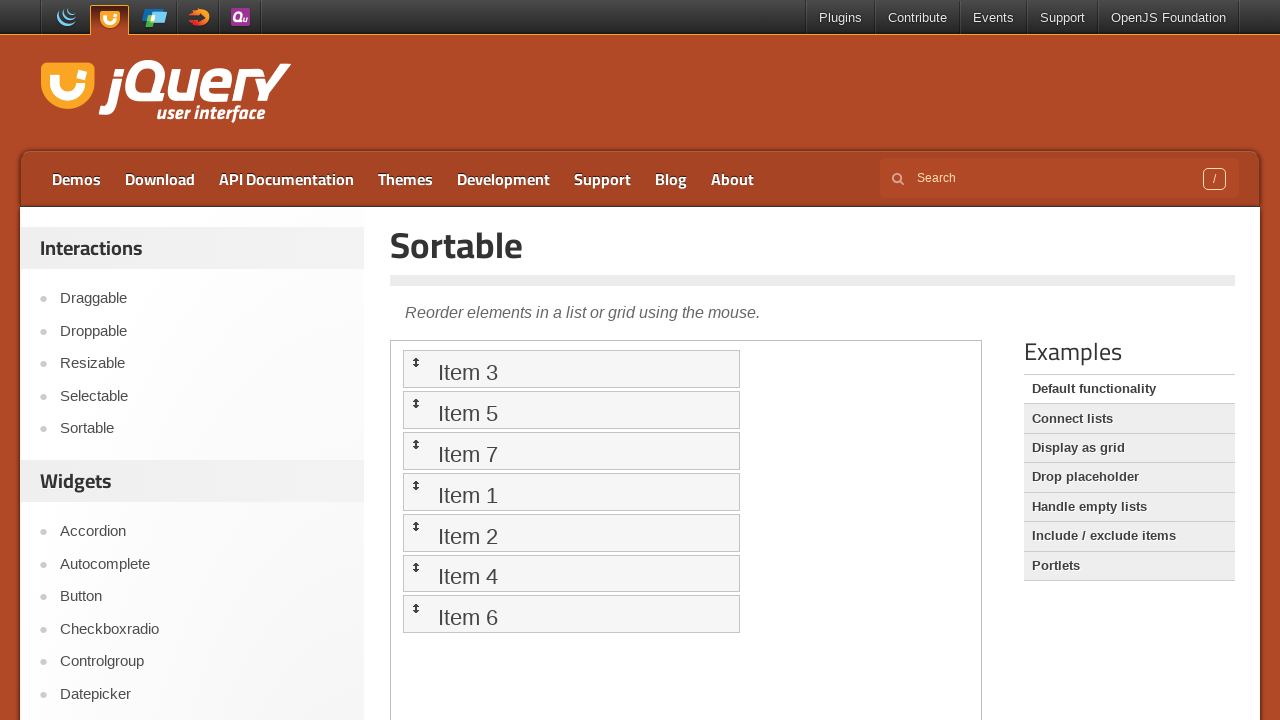

Dragged item 3 to top position (item 0) at (571, 369)
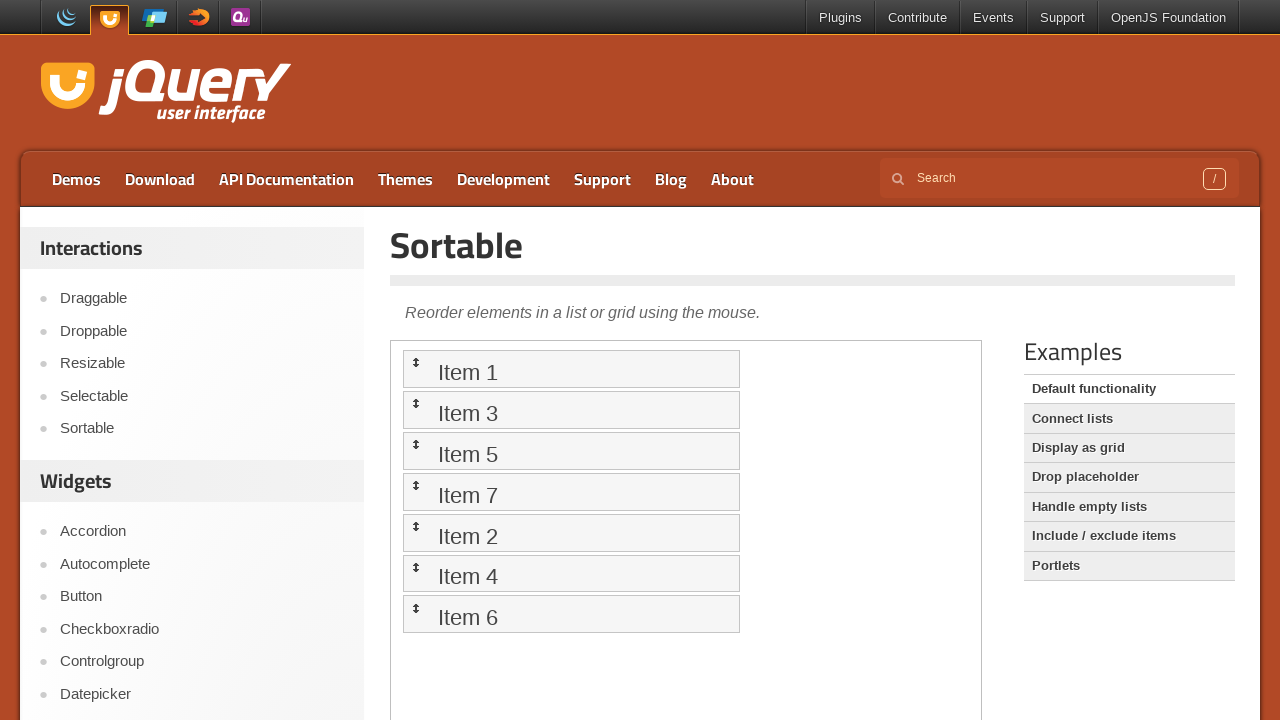

Dragged item 2 to top position (item 0) at (571, 369)
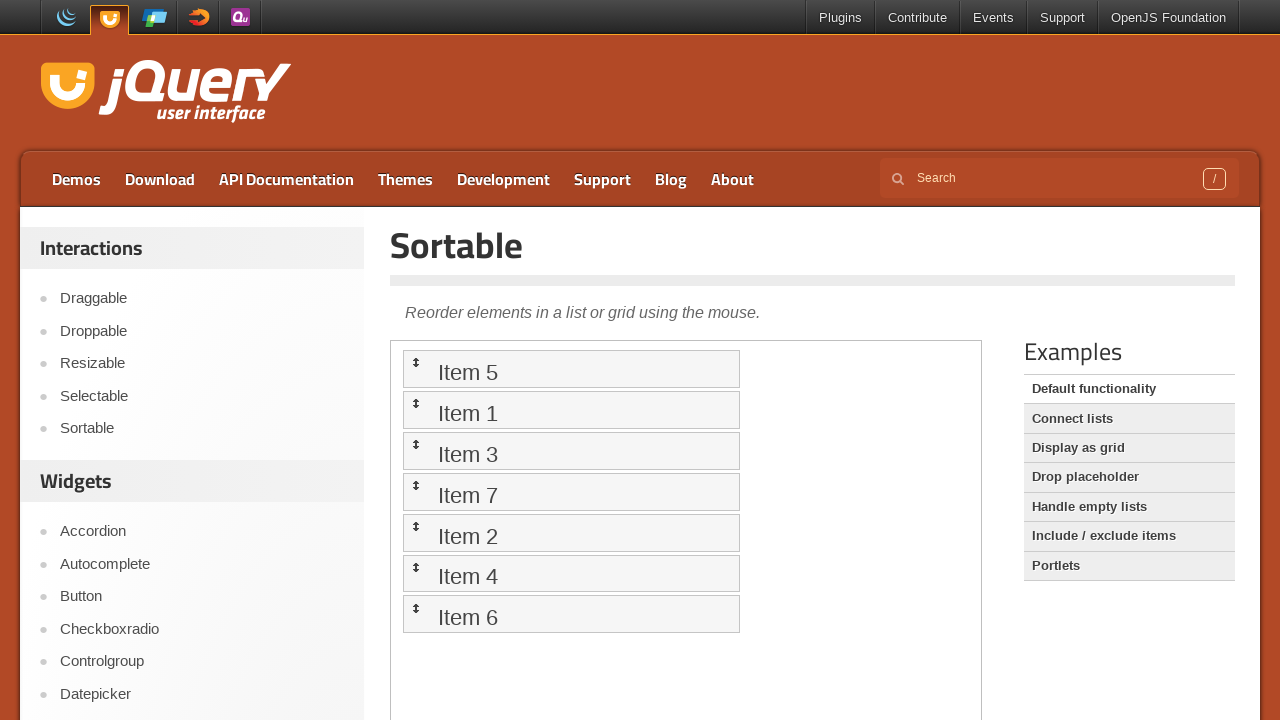

Dragged item 1 to top position (item 0) at (571, 369)
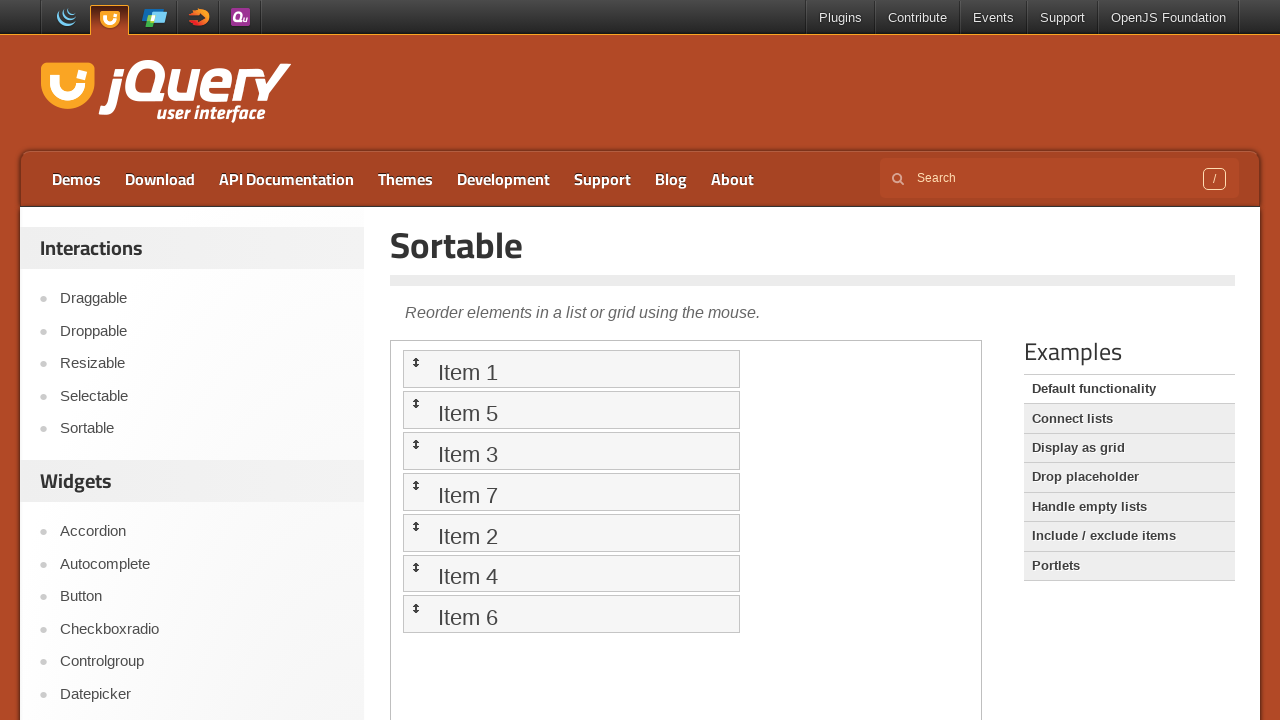

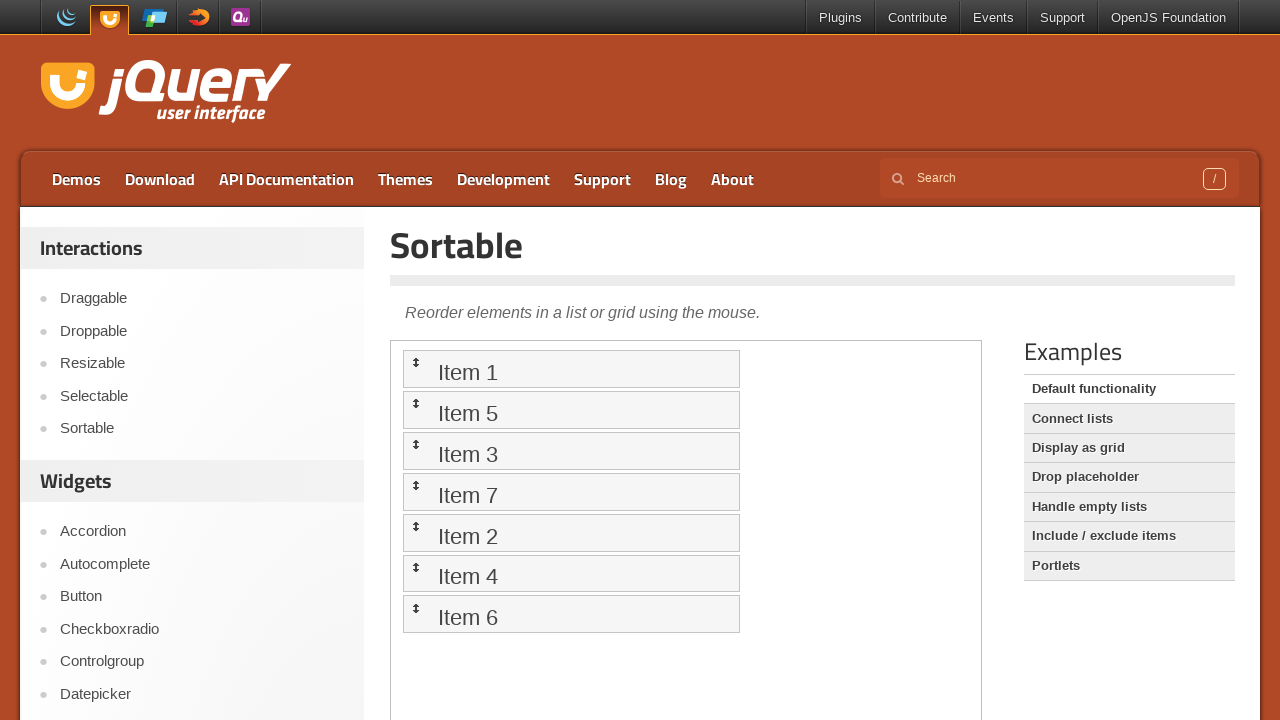